Waits for a price to reach $100, clicks a book button, then solves a mathematical problem by calculating a logarithmic expression and submitting the answer

Starting URL: http://suninjuly.github.io/explicit_wait2.html

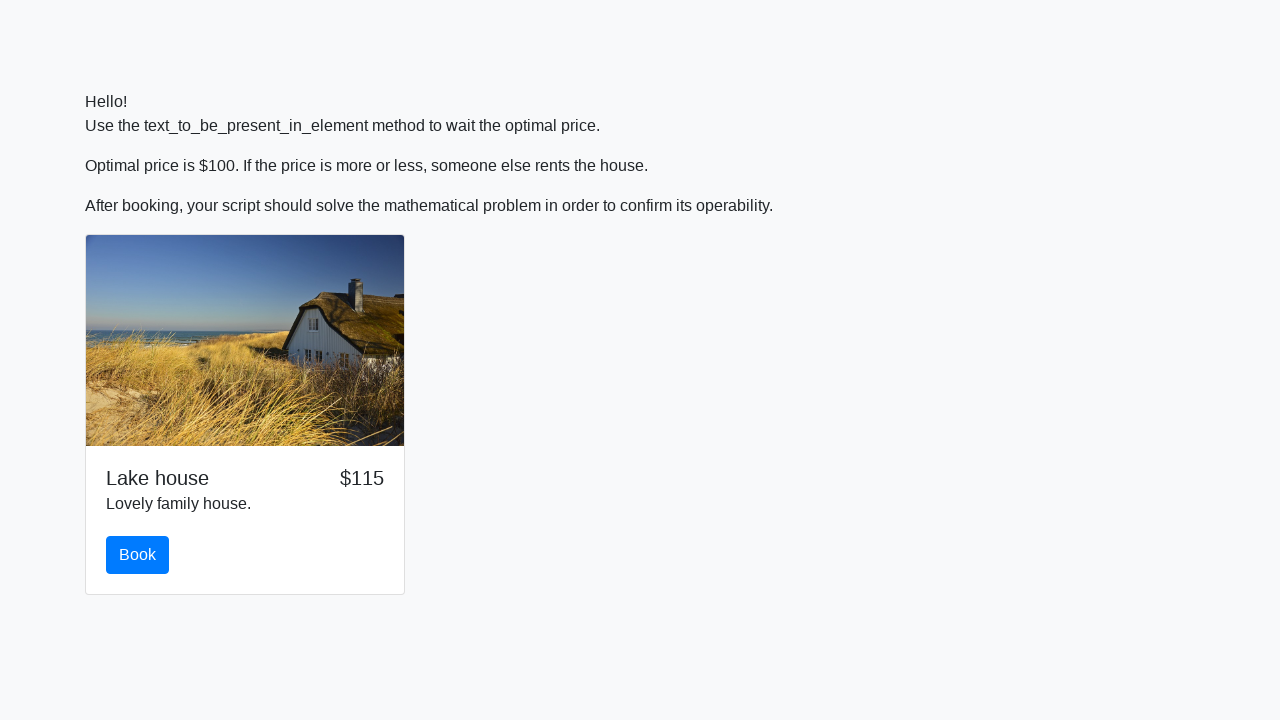

Waited for price to reach $100
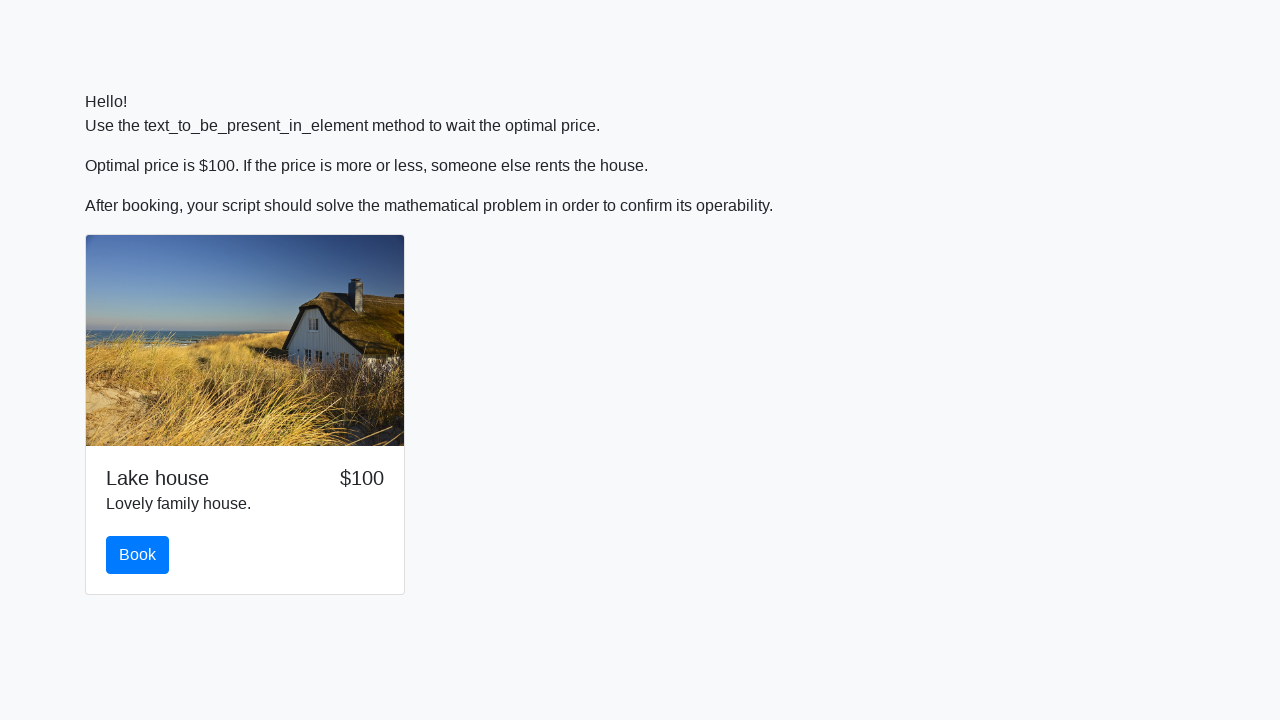

Clicked the book button at (138, 555) on #book
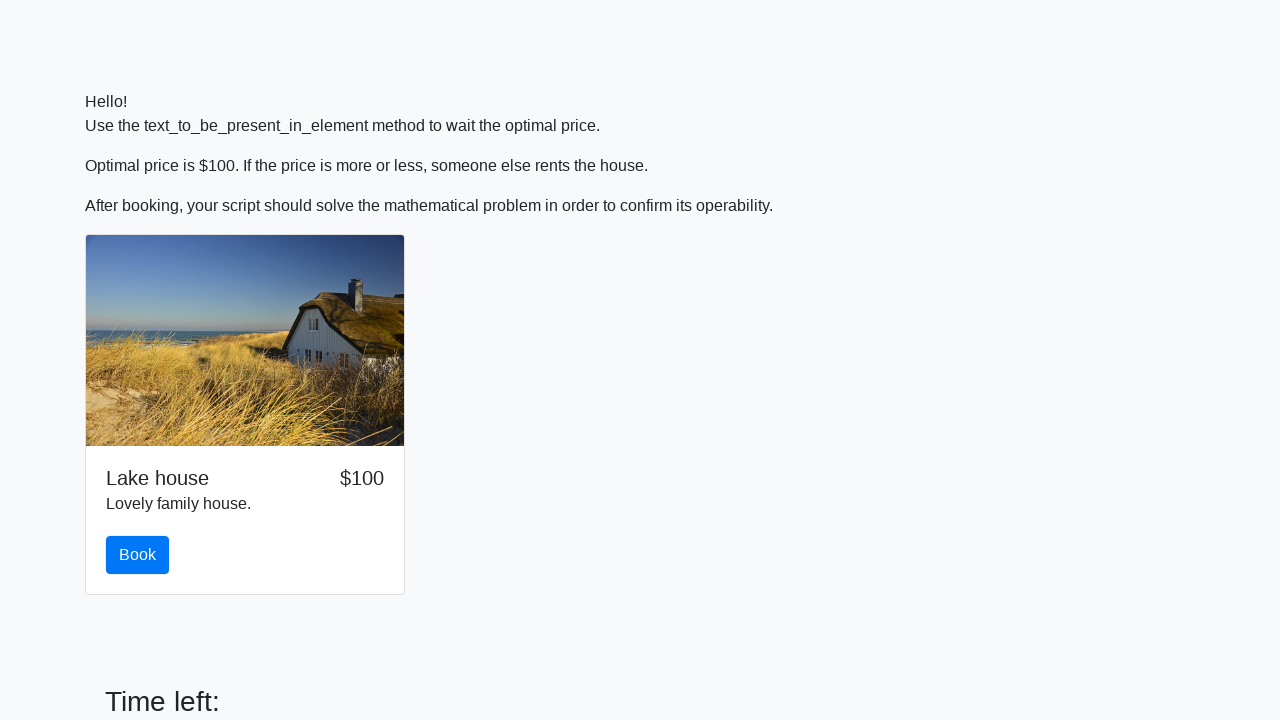

Retrieved input value: 397
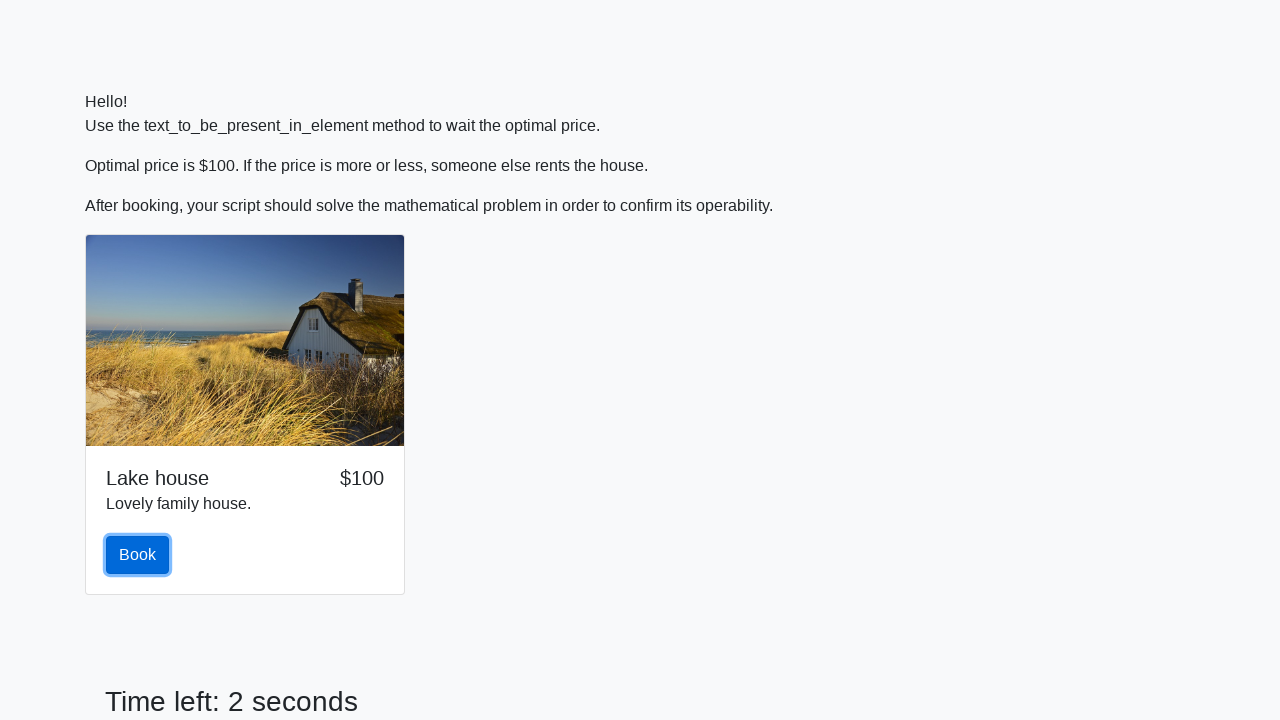

Calculated logarithmic expression result: 2.3977501038595728
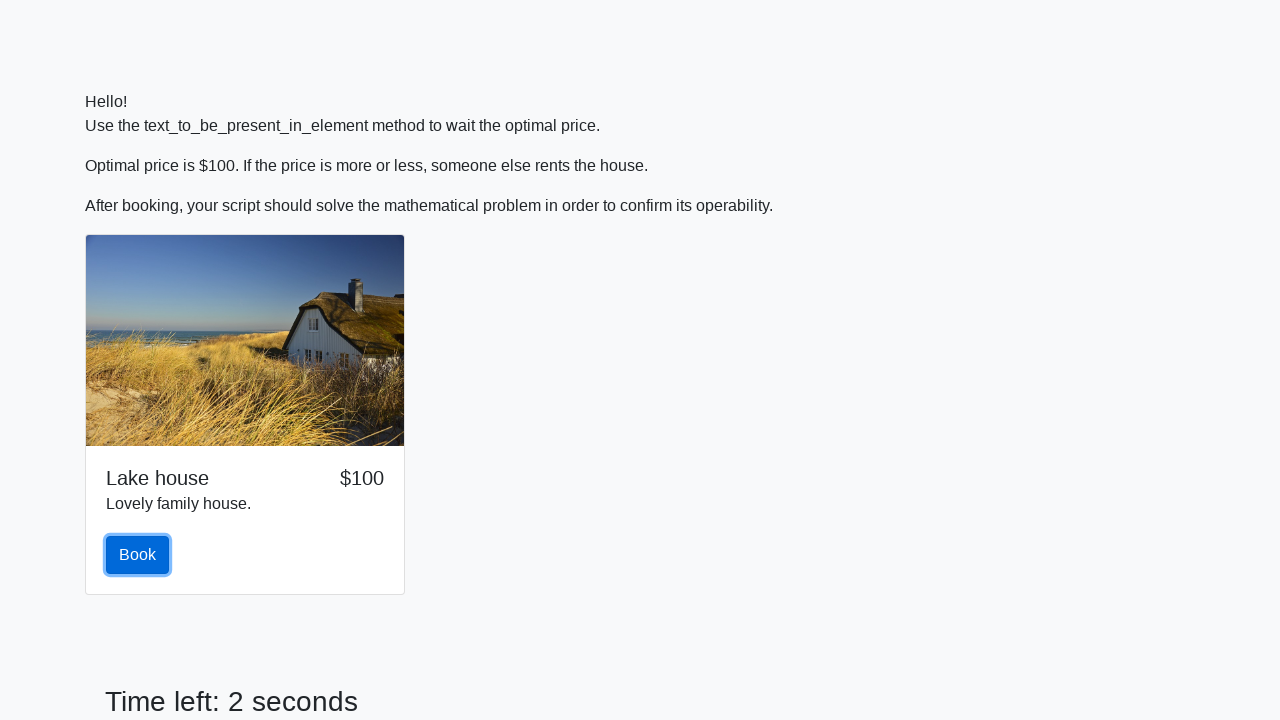

Filled answer field with calculated value: 2.3977501038595728 on #answer
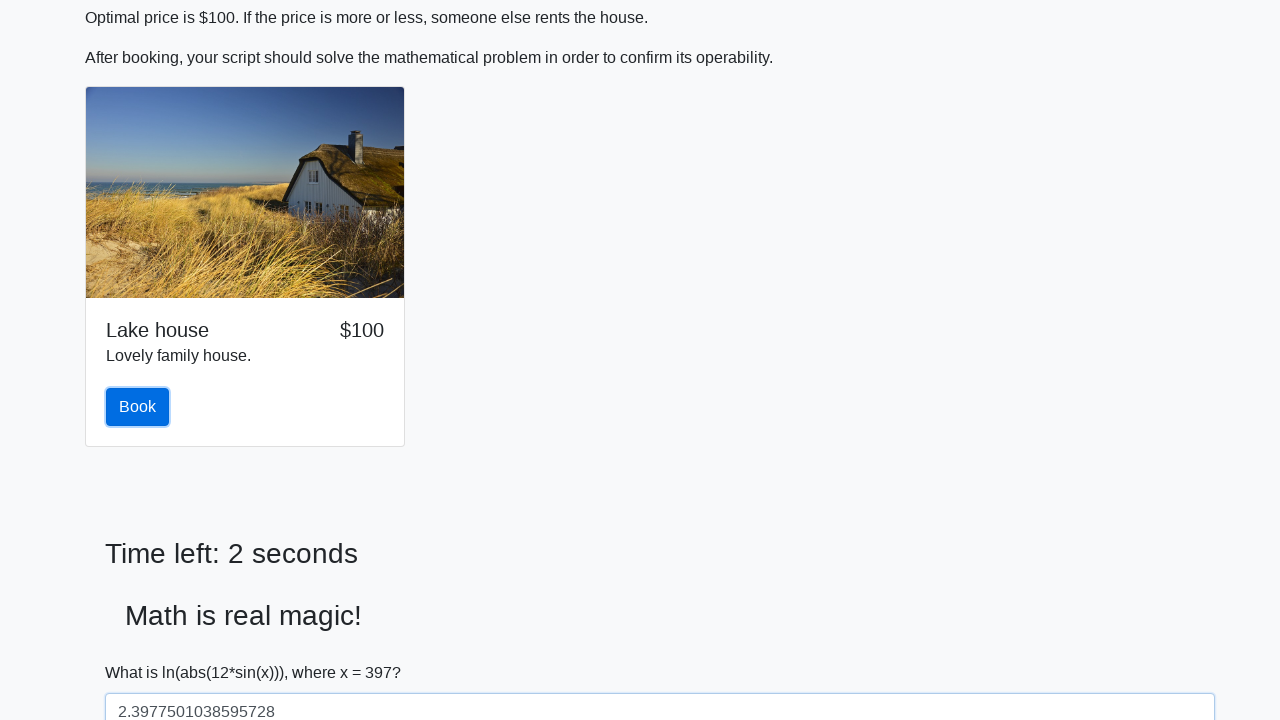

Scrolled submit button into view
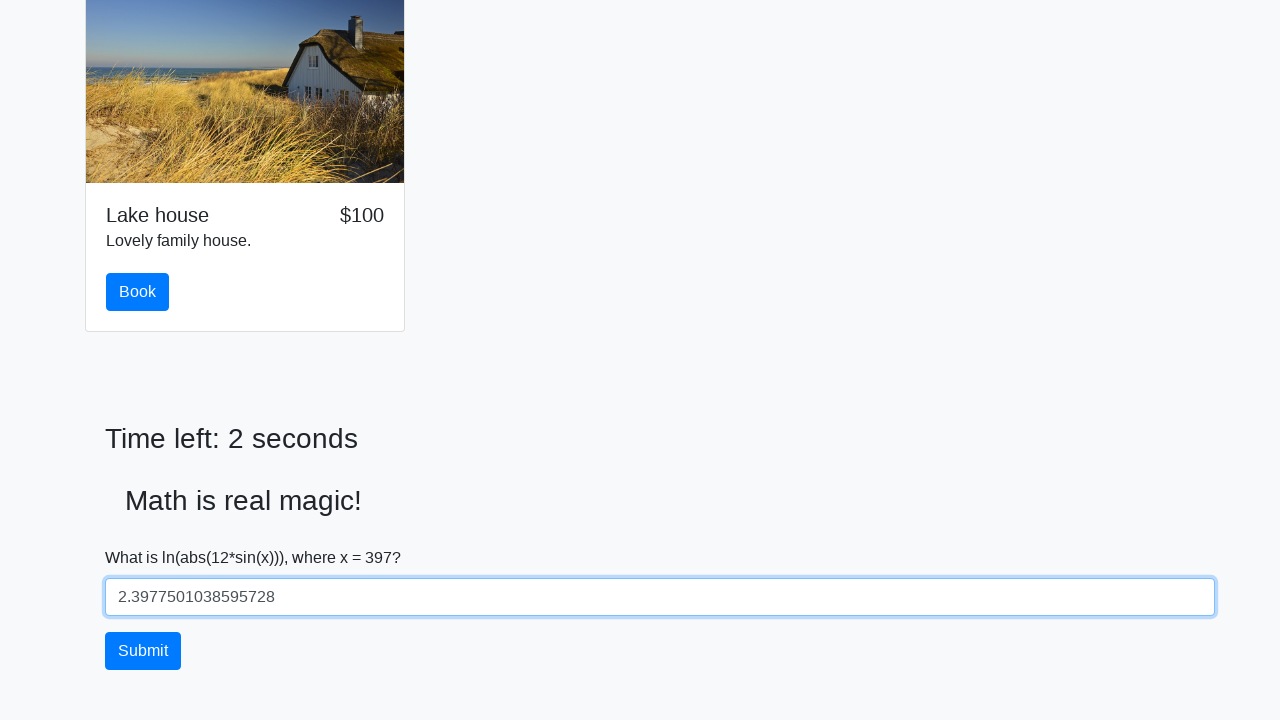

Clicked the solve button to submit answer at (143, 651) on #solve
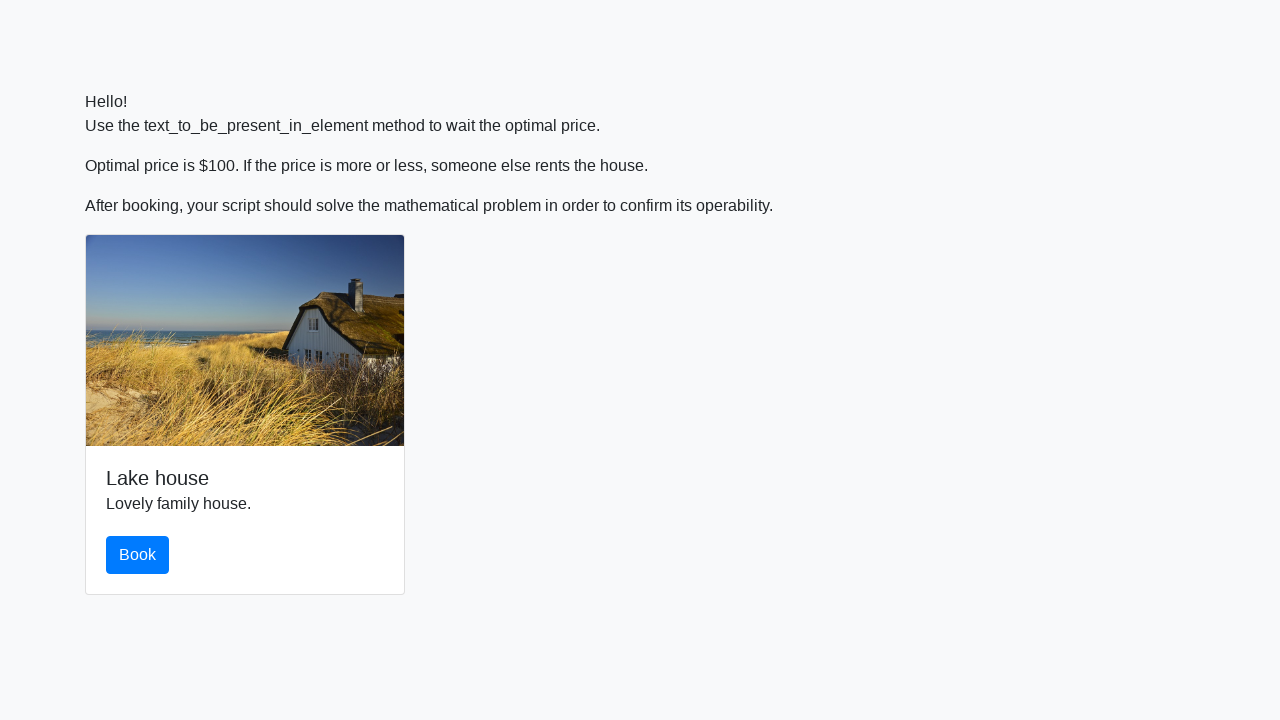

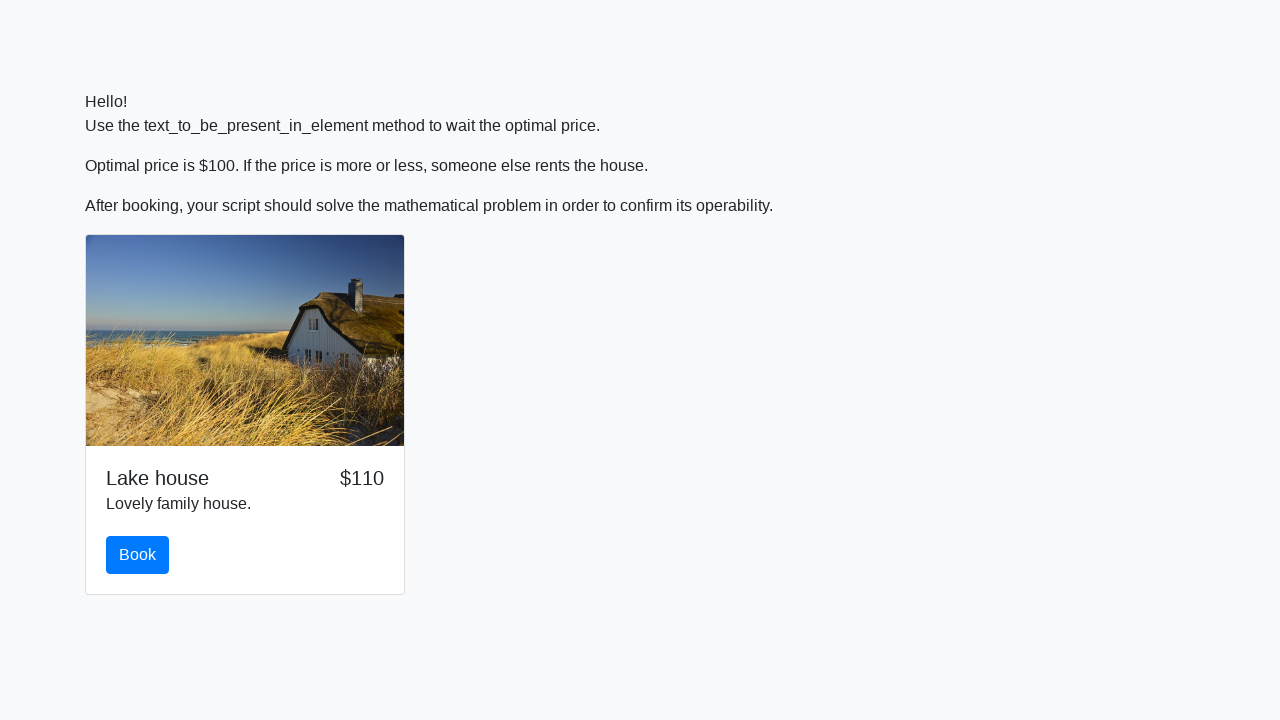